Tests the search functionality on 3pillarglobal.com by clicking the search icon and entering search terms

Starting URL: https://www.3pillarglobal.com/

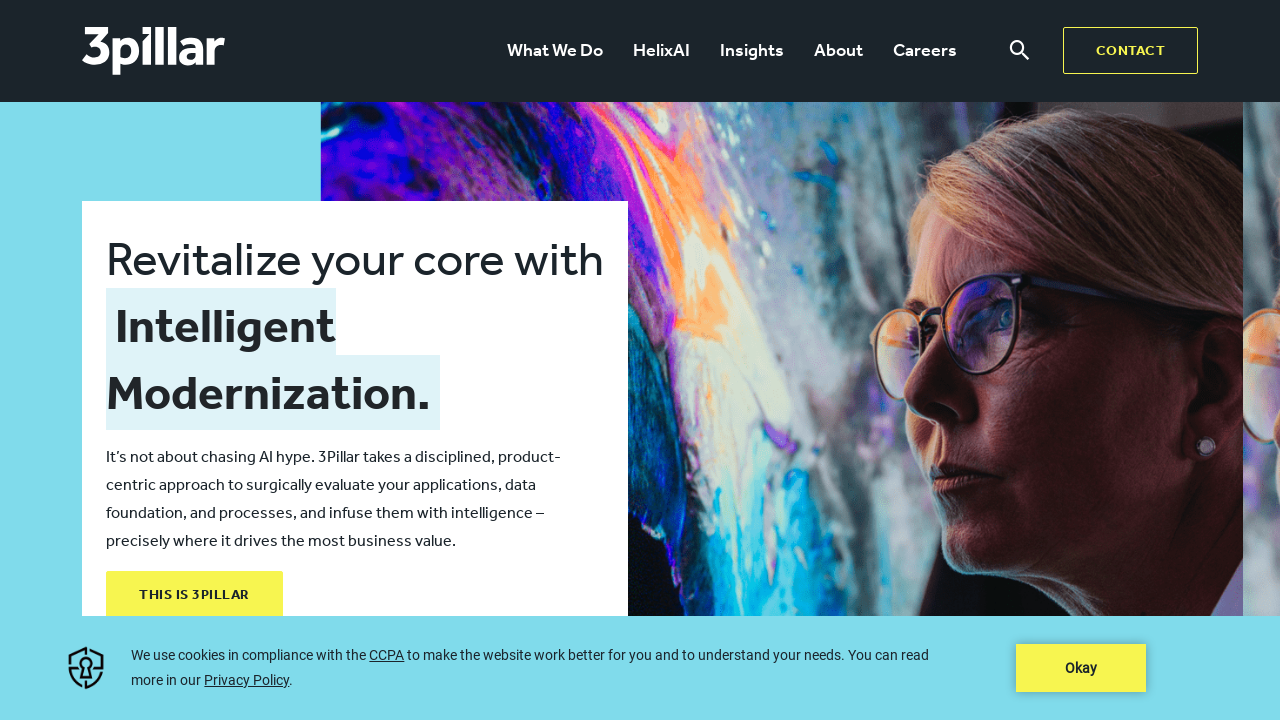

Clicked search icon on 3pillarglobal.com homepage at (1019, 50) on button[aria-label*='search' i], .search-icon, #search-icon, [class*='search'][cl
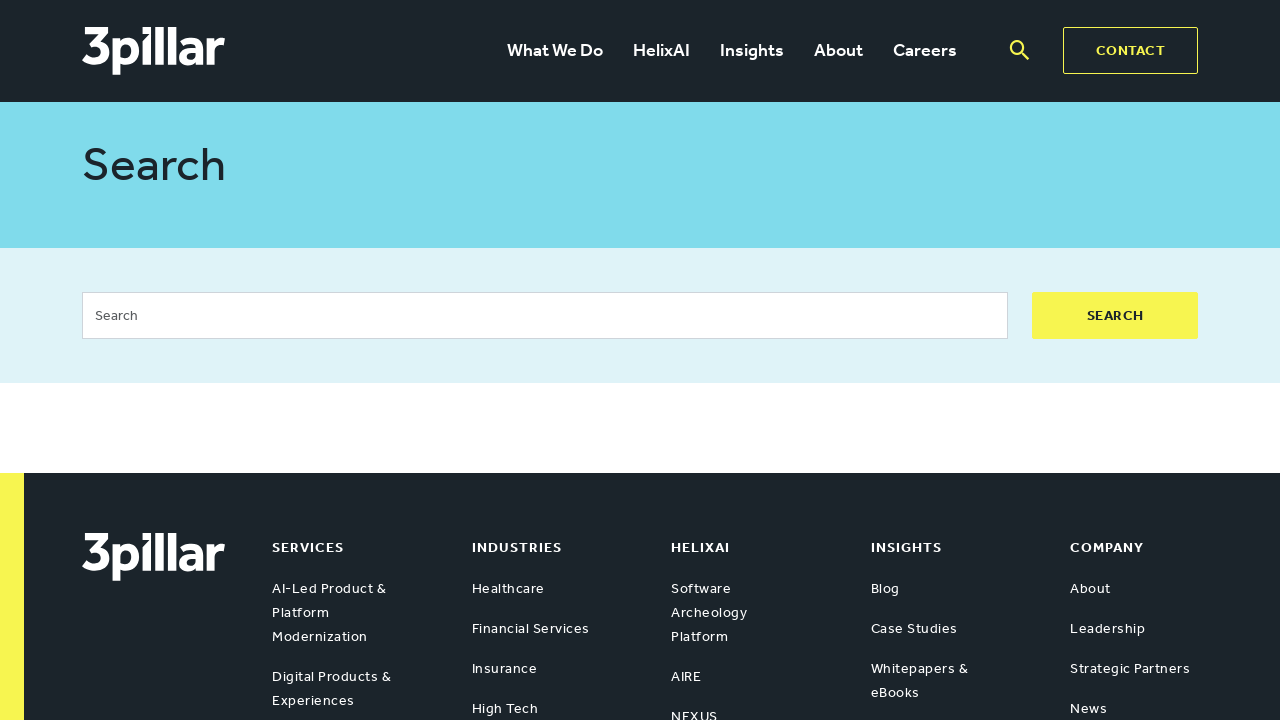

Entered search term 'cloud computing' into search field on input[type='search'], input[name='search'], input[placeholder*='search' i], .sea
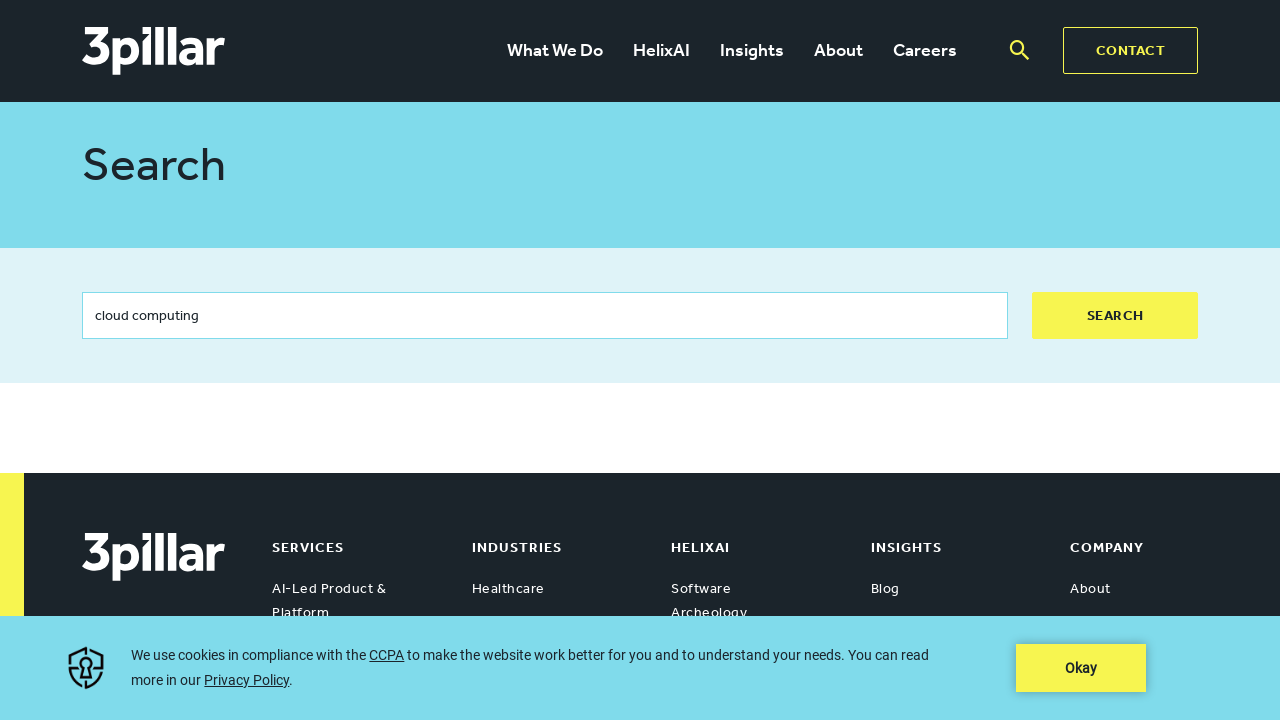

Pressed Enter to execute search for 'cloud computing' on input[type='search'], input[name='search'], input[placeholder*='search' i], .sea
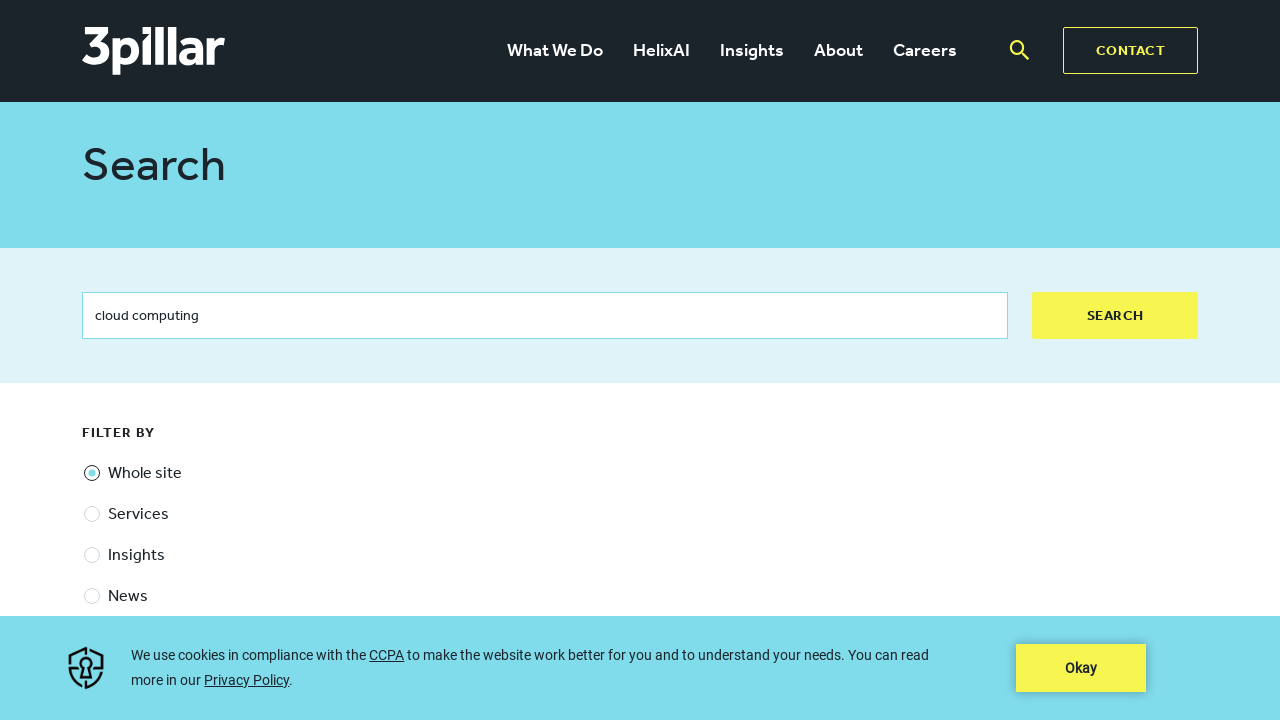

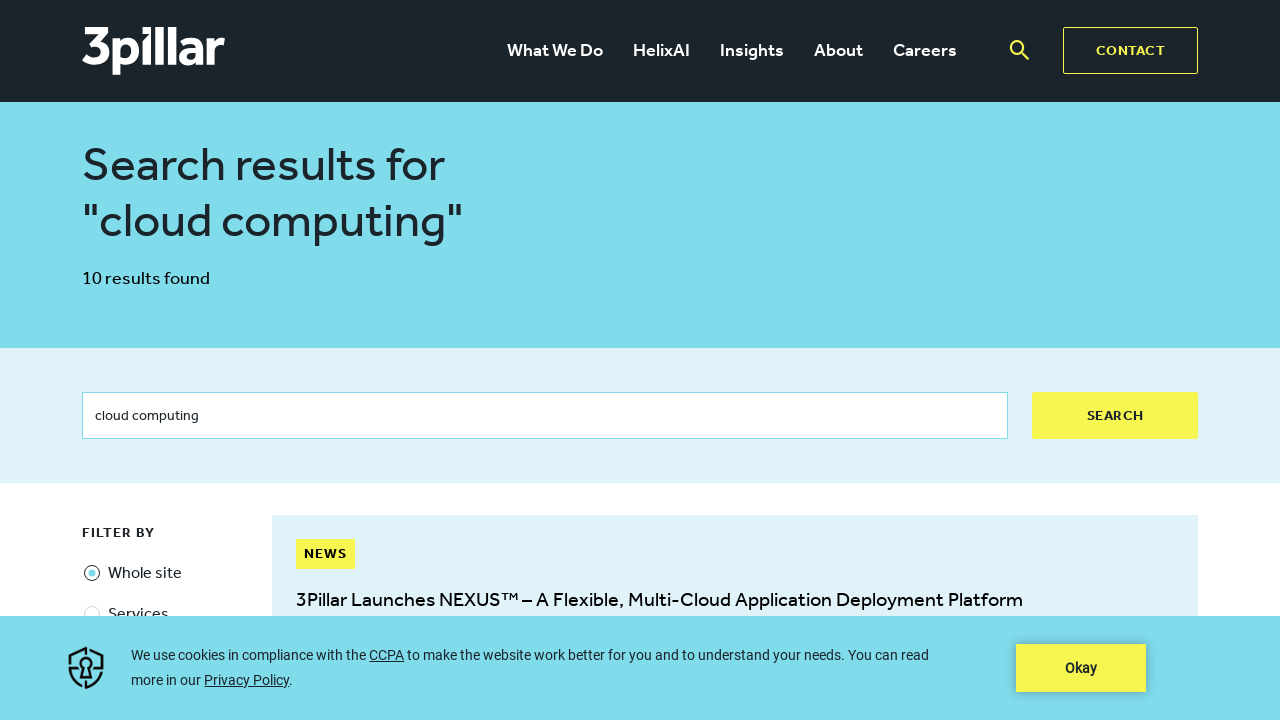